Tests that the Close button in the Place Order modal works correctly and closes the dialog.

Starting URL: https://www.demoblaze.com/

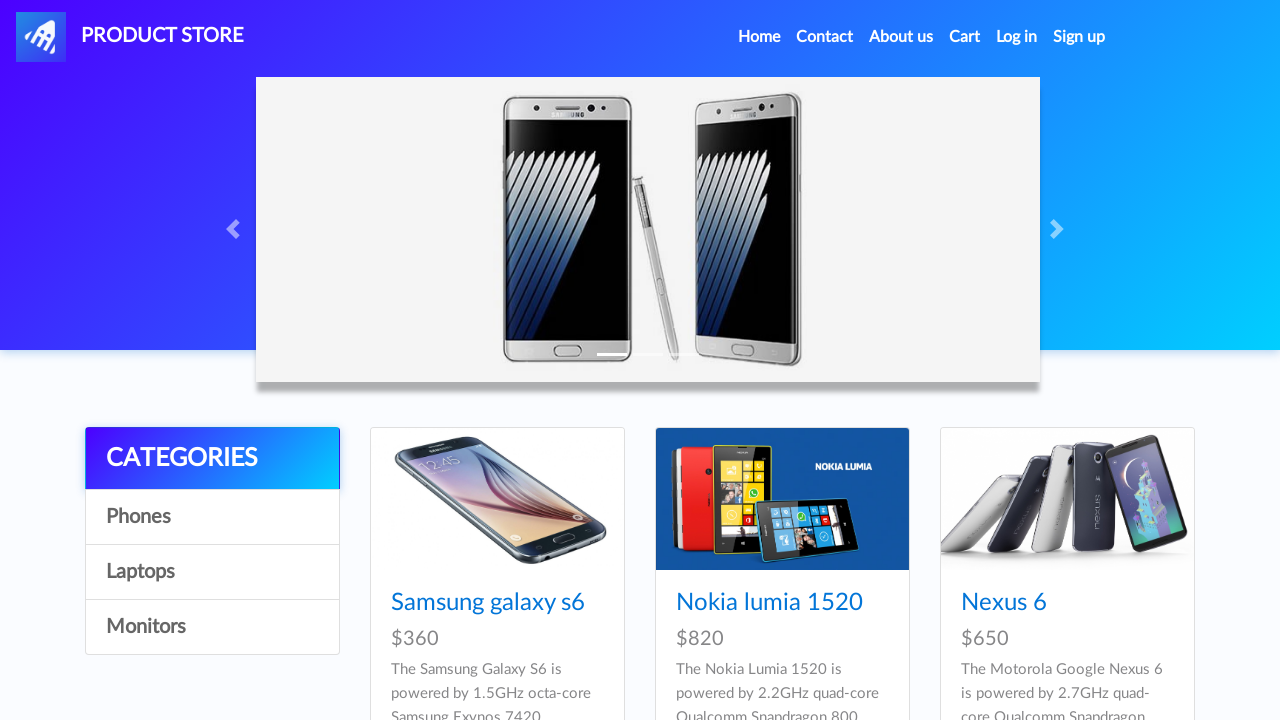

Clicked cart button to navigate to cart at (965, 37) on #cartur
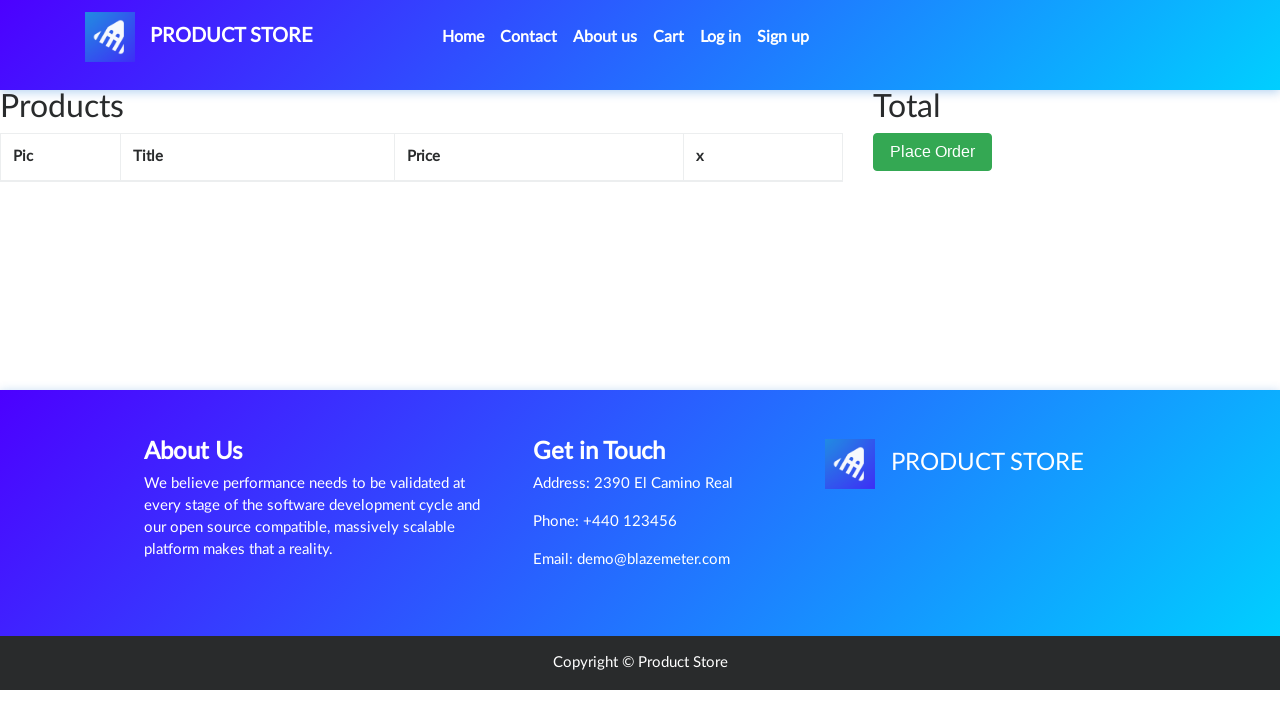

Clicked 'Place Order' button to open modal at (933, 152) on button:has-text('Place Order')
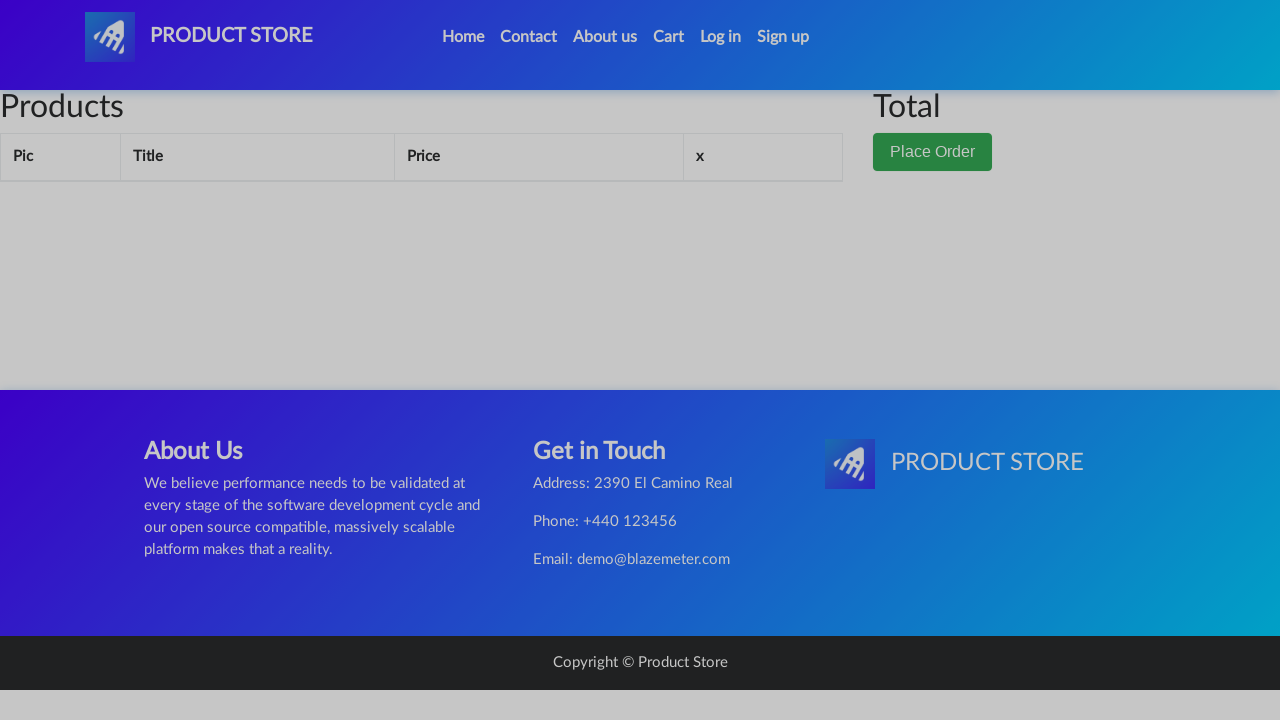

Verified Place order modal is visible
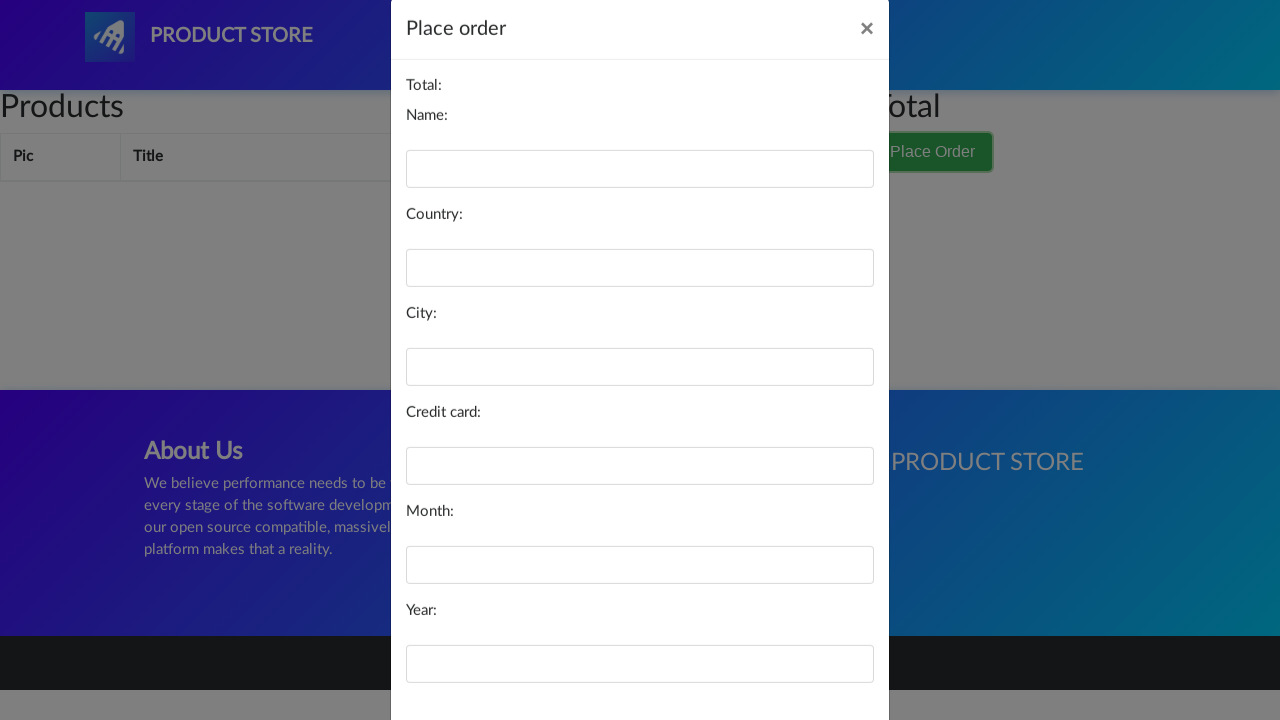

Clicked Close button inside Place order modal at (726, 655) on xpath=/html/body/div[3]/div/div/div[3]/button[1]
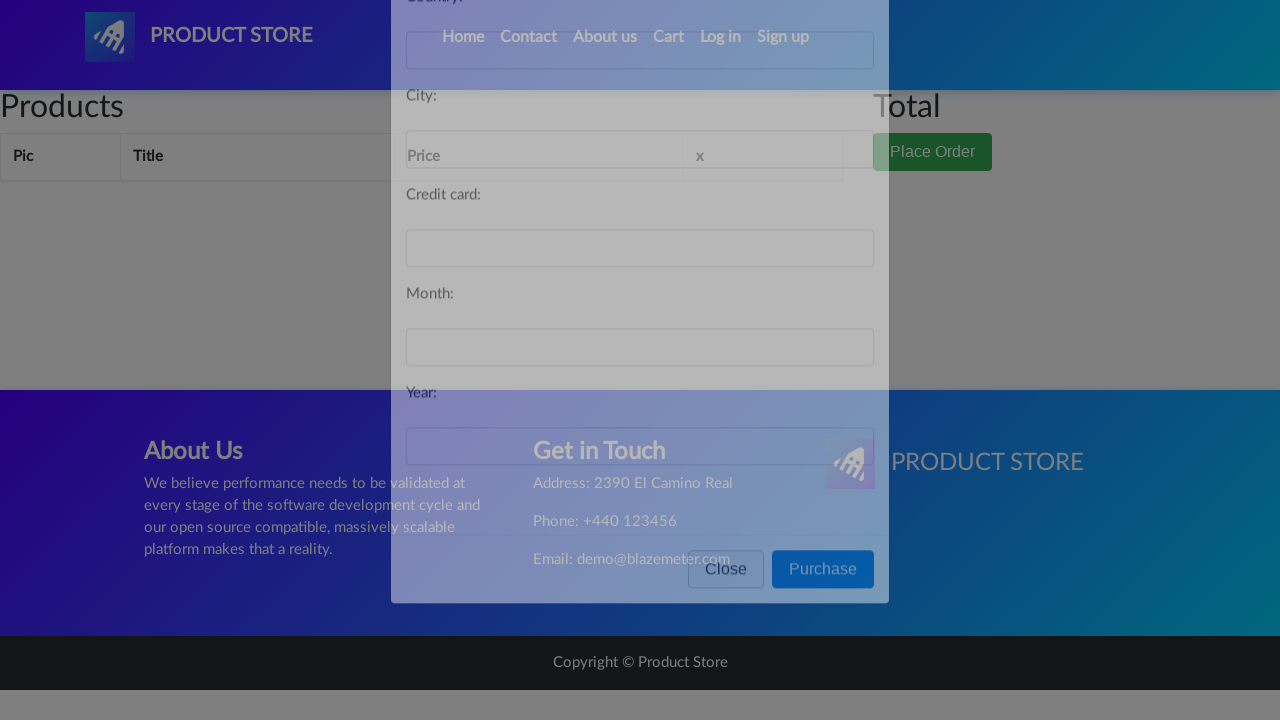

Waited for modal to close completely
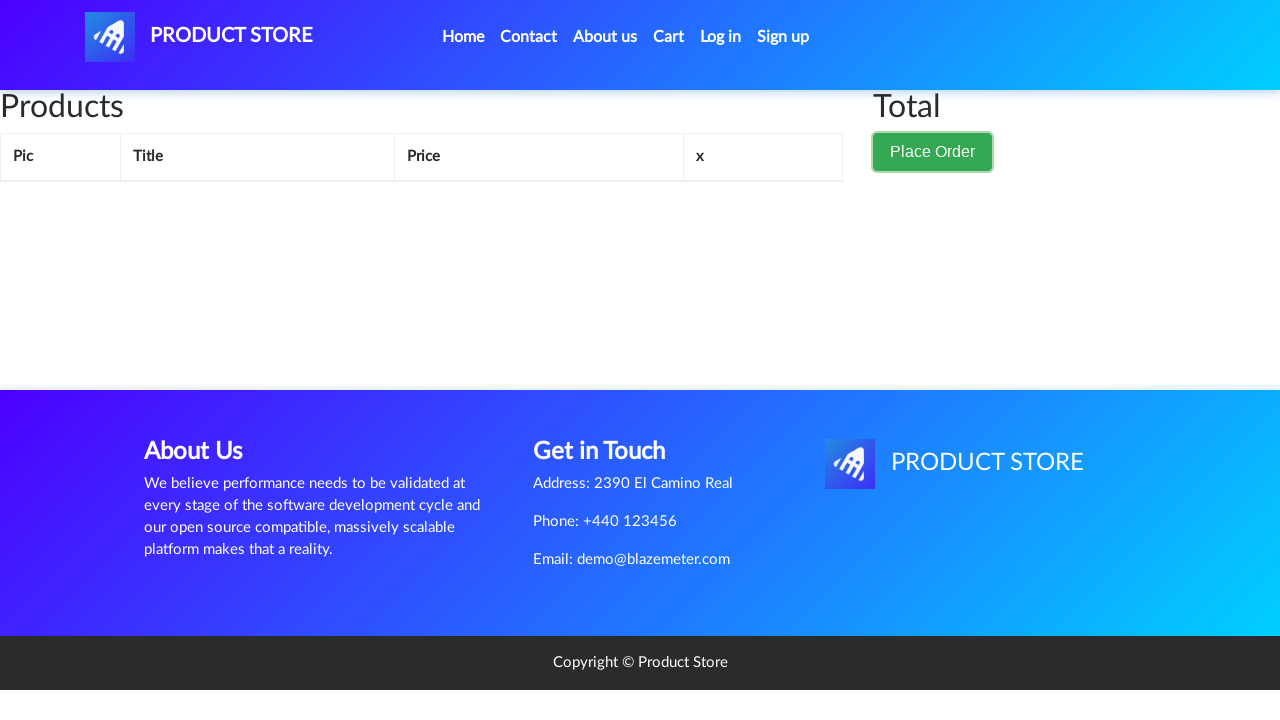

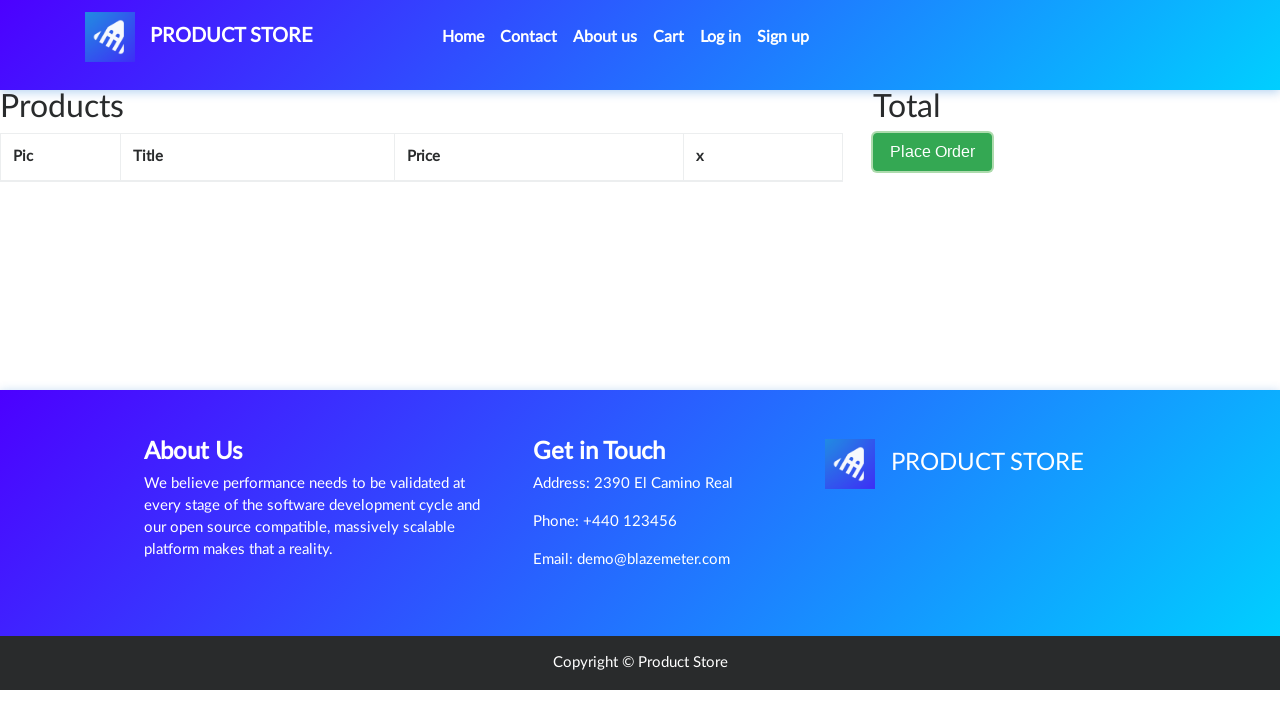